Fills the entire form, submits it, clicks No to go back, and verifies that all previously entered data is preserved in the form fields.

Starting URL: https://kristinek.github.io/site/tasks/provide_feedback

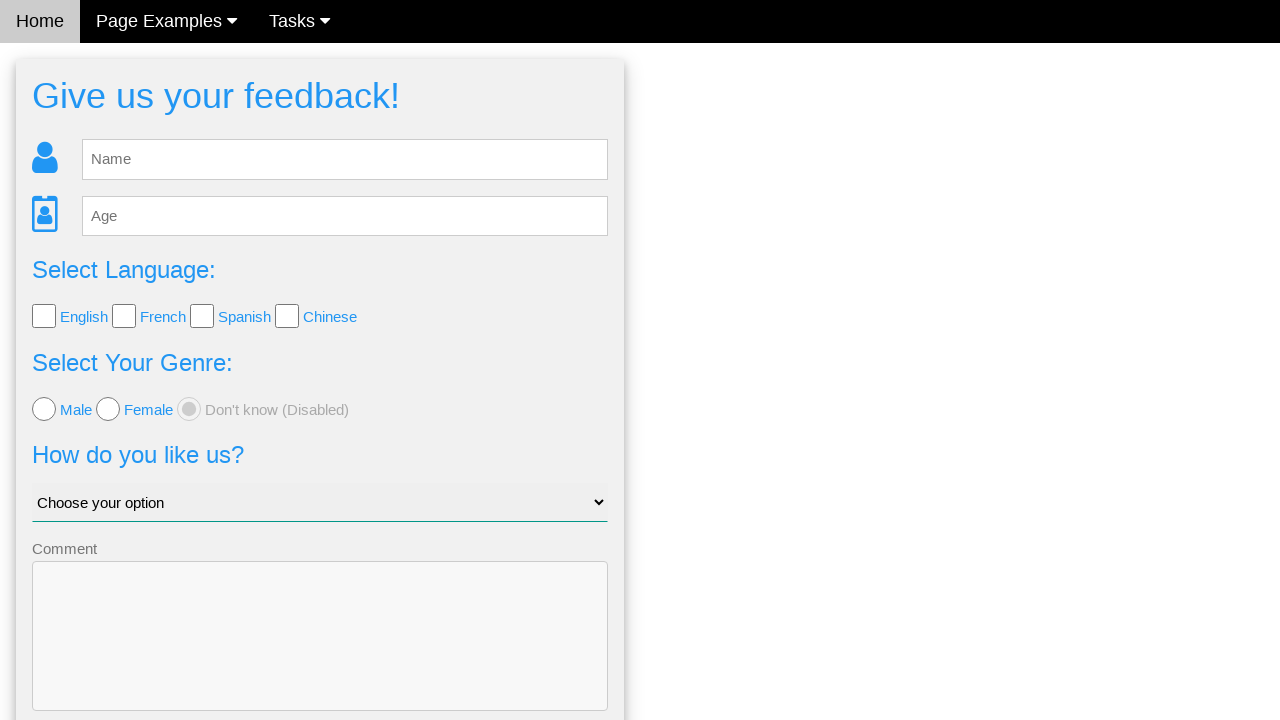

Filled name field with 'TEST' on #fb_name
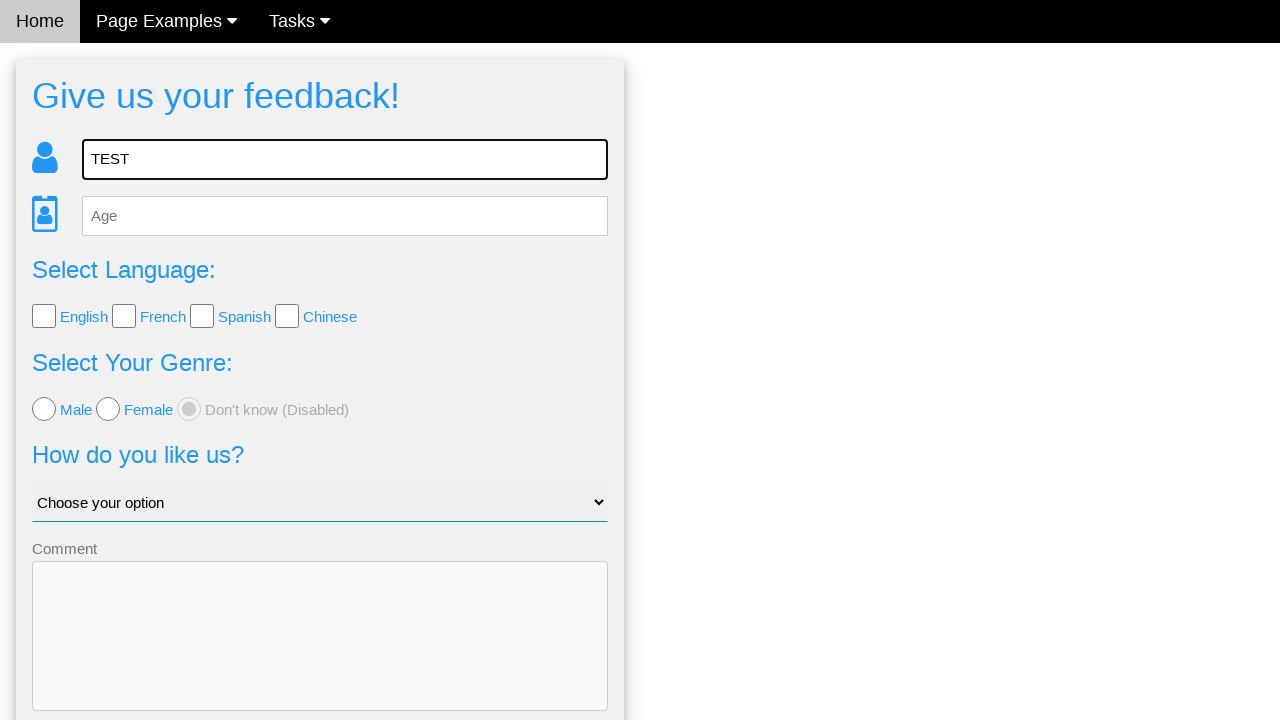

Filled age field with '35' on #fb_age
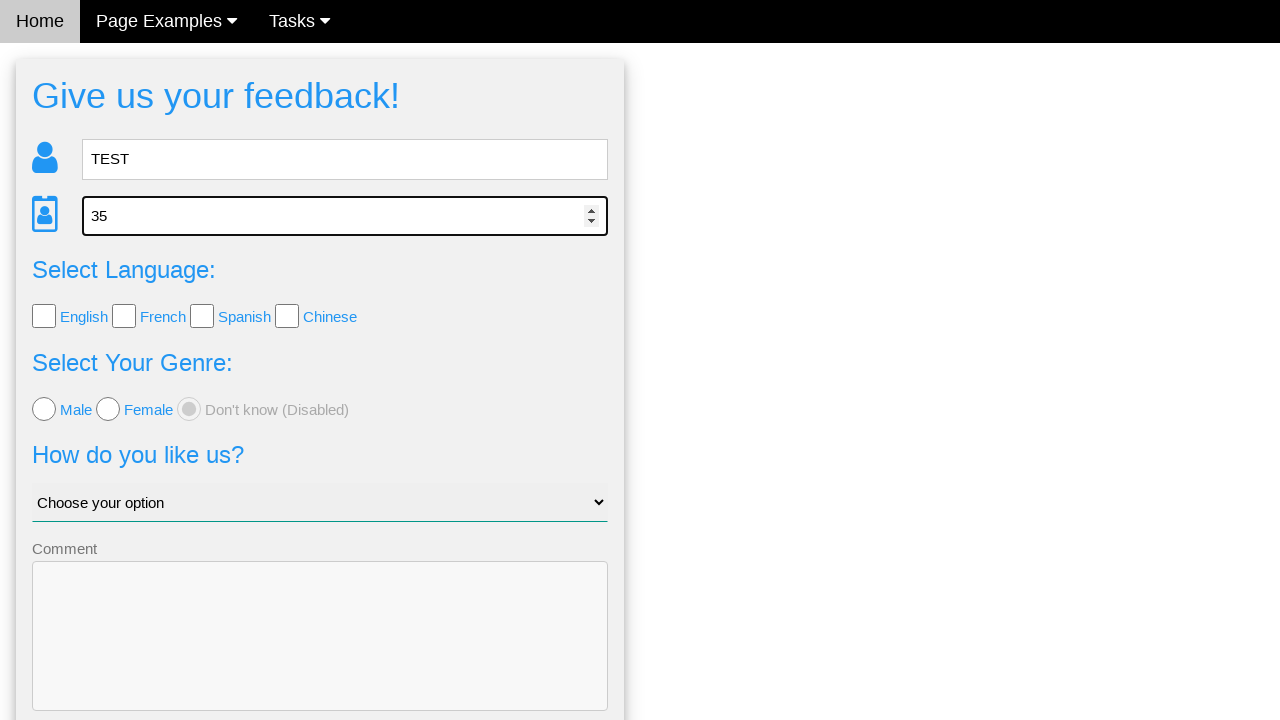

Selected English language option at (44, 316) on xpath=//*[@id='lang_check']/*[2]
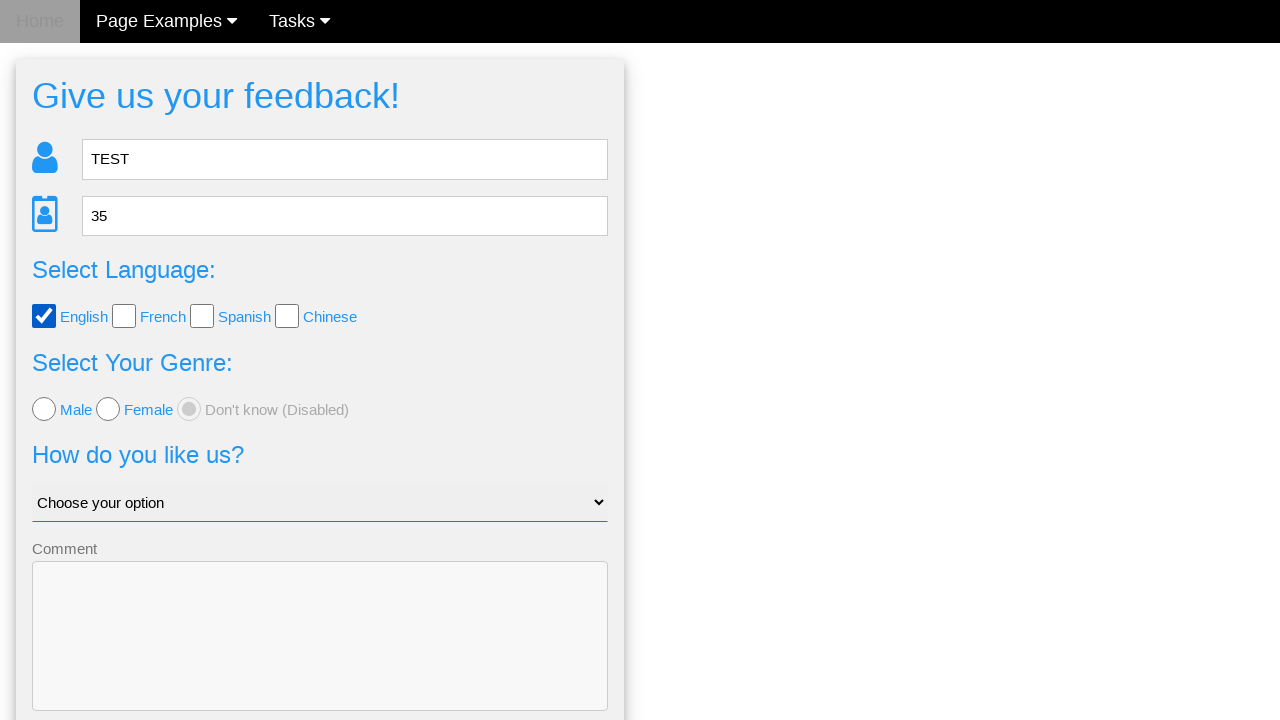

Selected female gender option at (108, 409) on xpath=//input[@class='w3-radio' and @value='female']
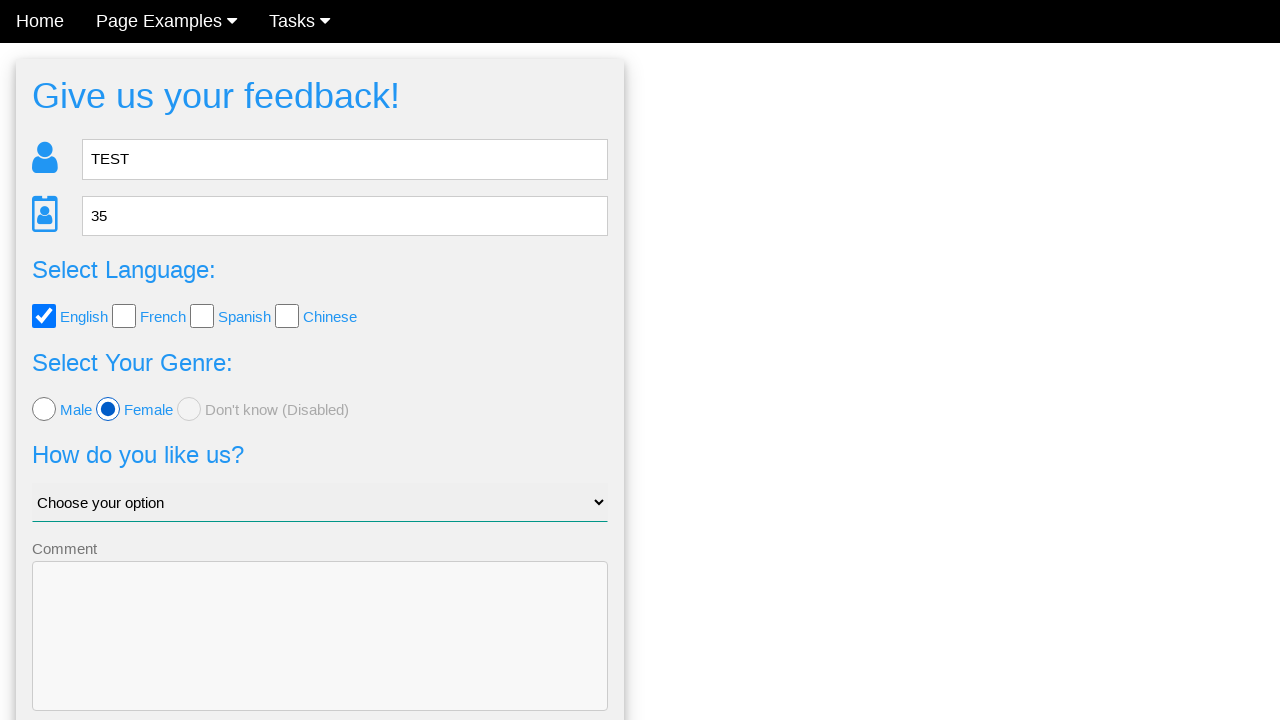

Selected 'Good' from feedback rating dropdown on #like_us
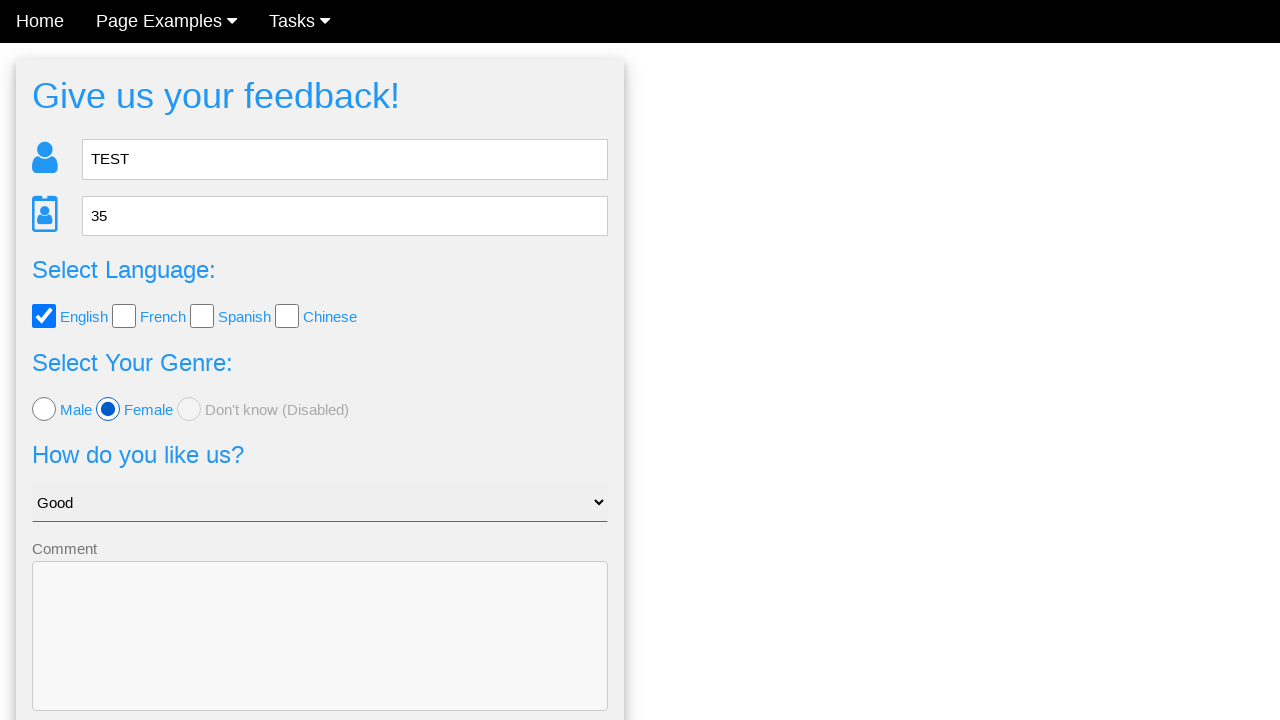

Filled comment field with 'no comments as of today' on [name='comment']
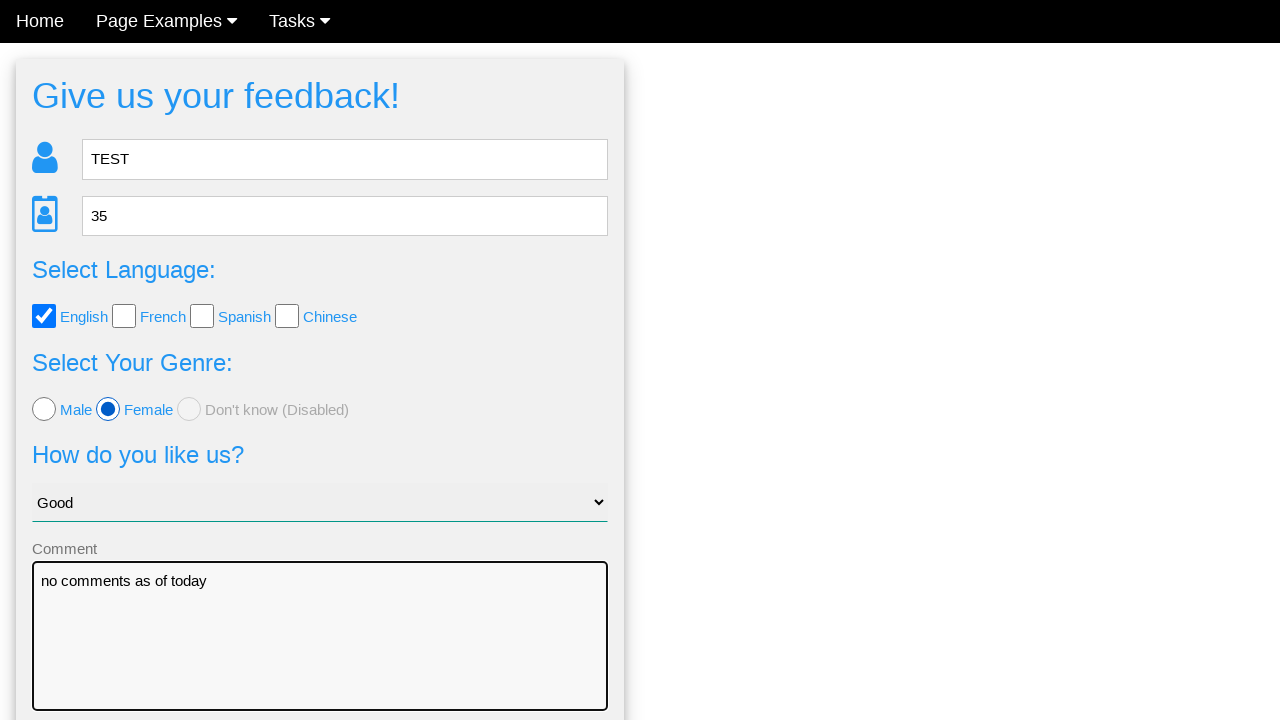

Clicked Send button to submit the form at (320, 656) on [type='submit']
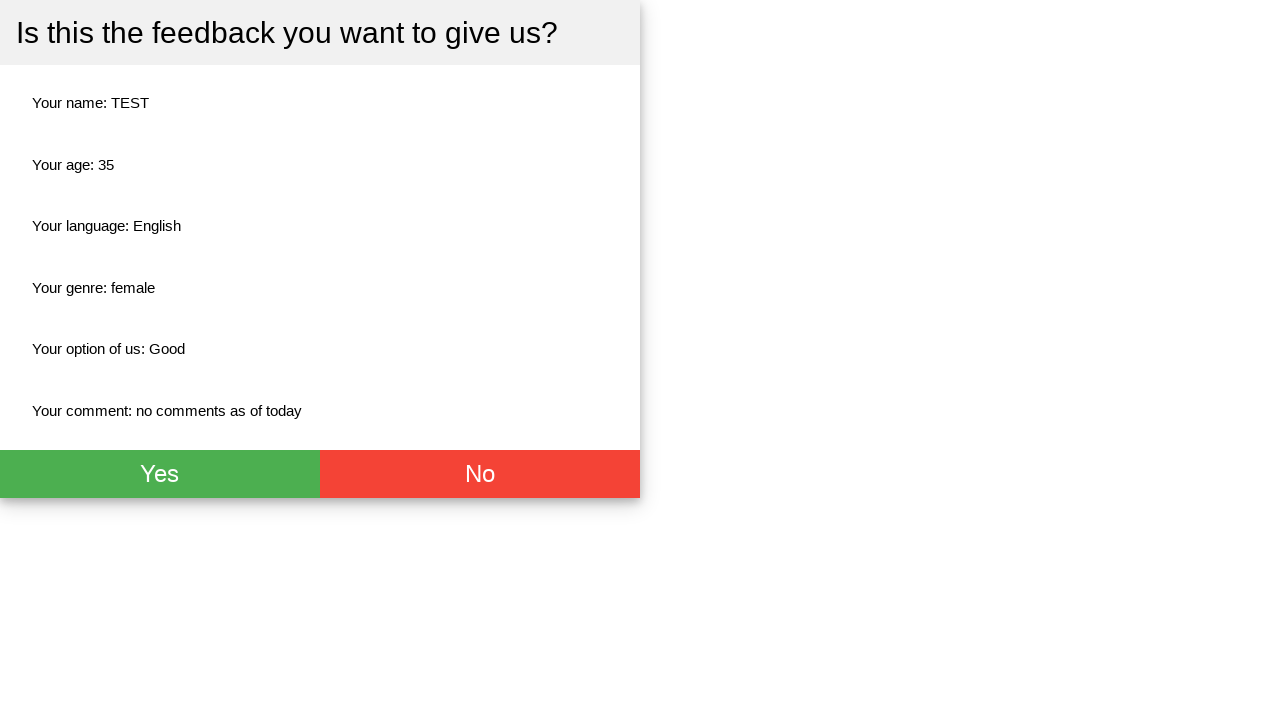

Clicked No button to go back to the form at (480, 517) on .w3-btn.w3-red.w3-xlarge
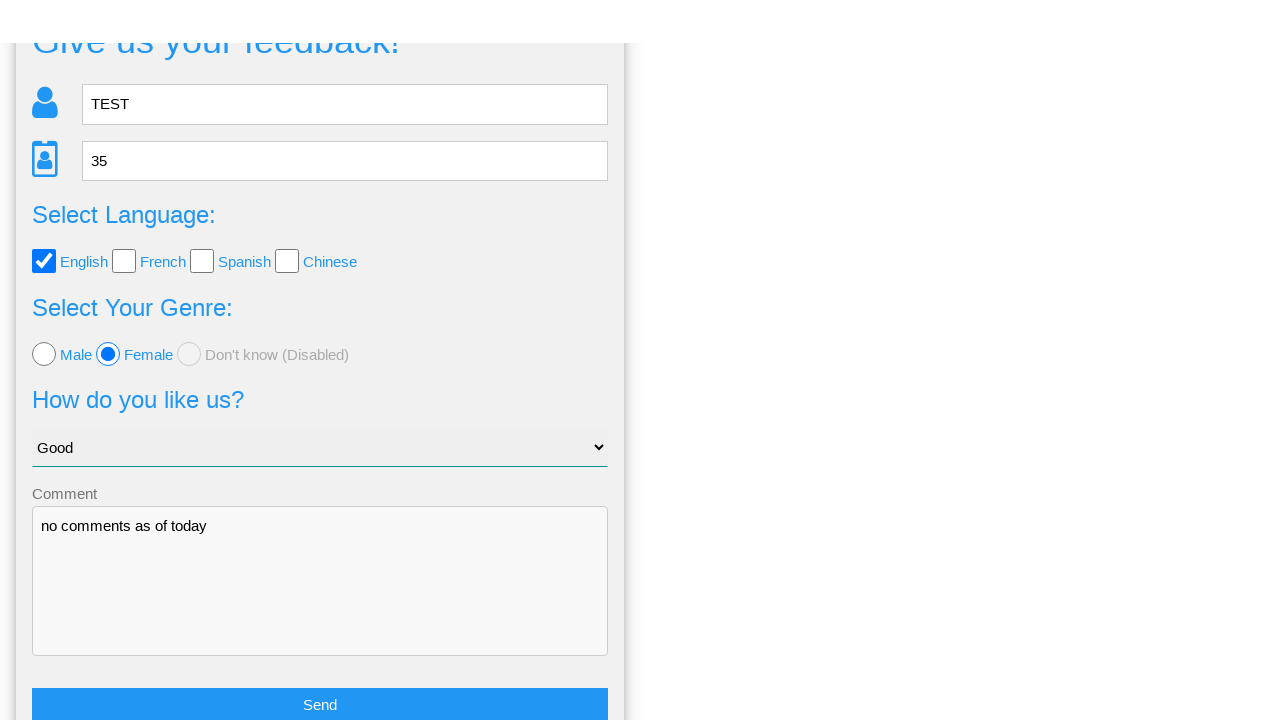

Form reloaded and name field is visible
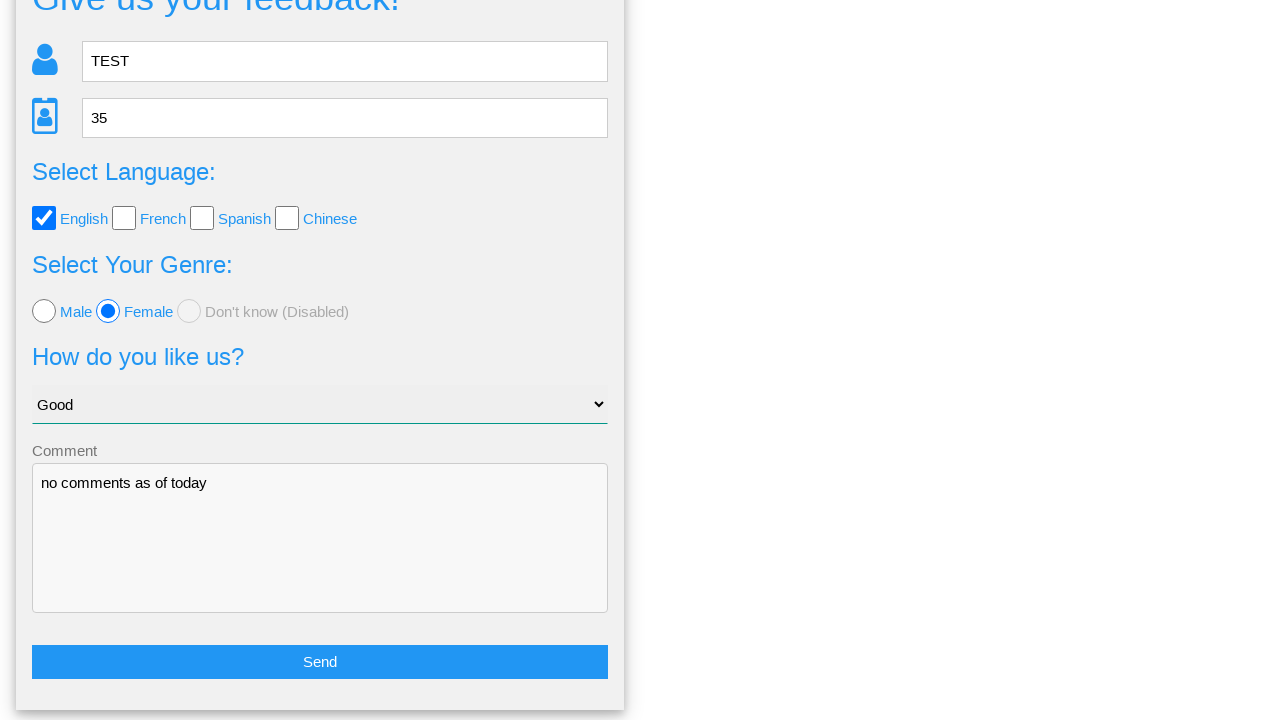

Verified name field placeholder is 'Name'
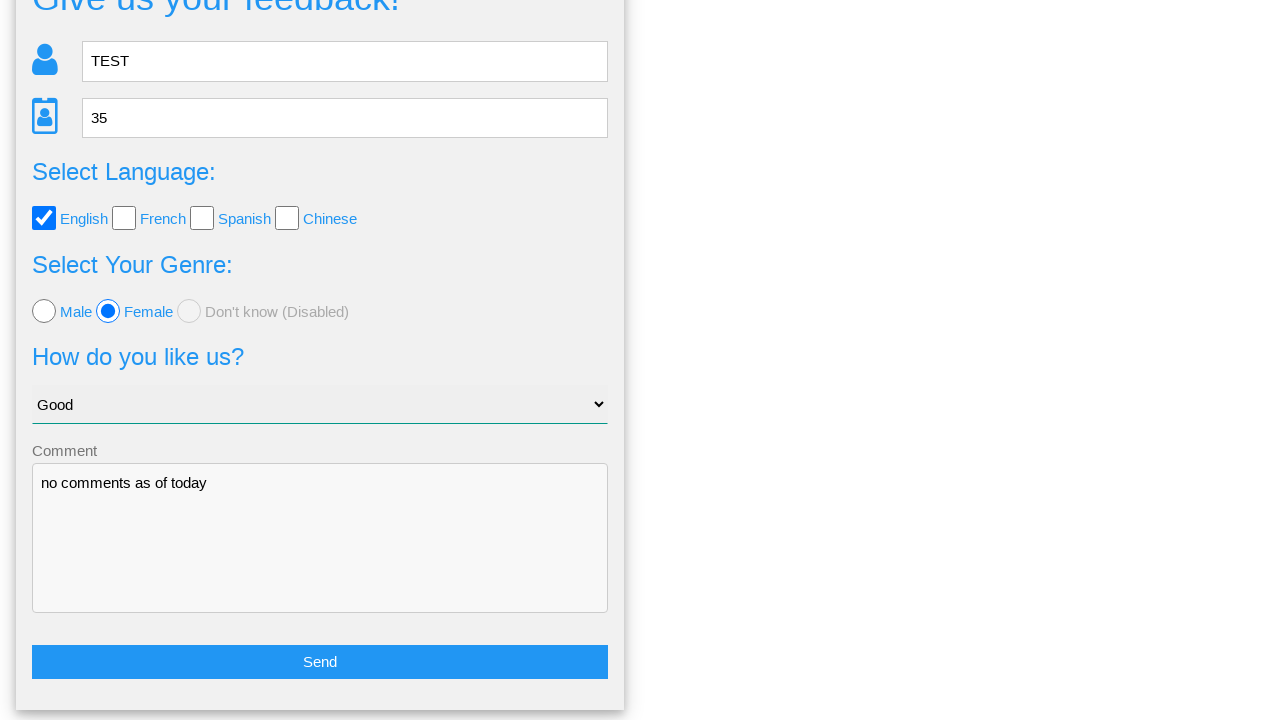

Verified age field placeholder is 'Age'
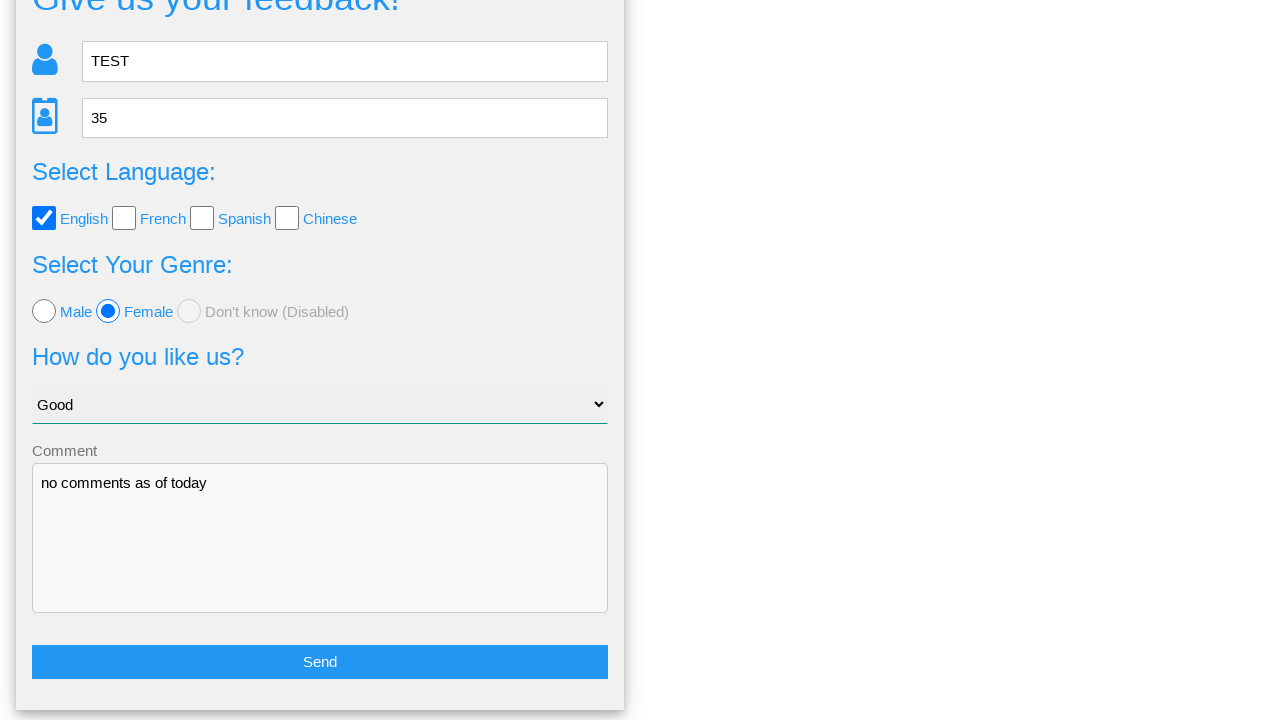

Verified English language option value is preserved
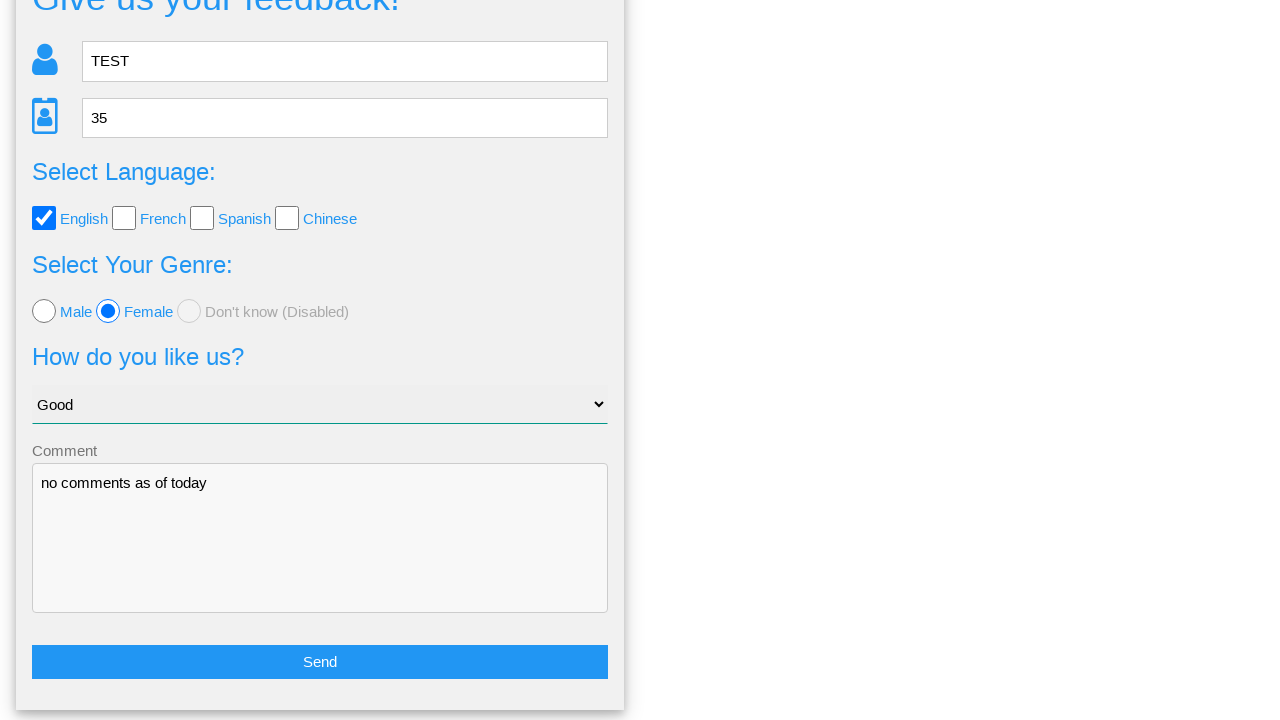

Verified female gender option value is preserved
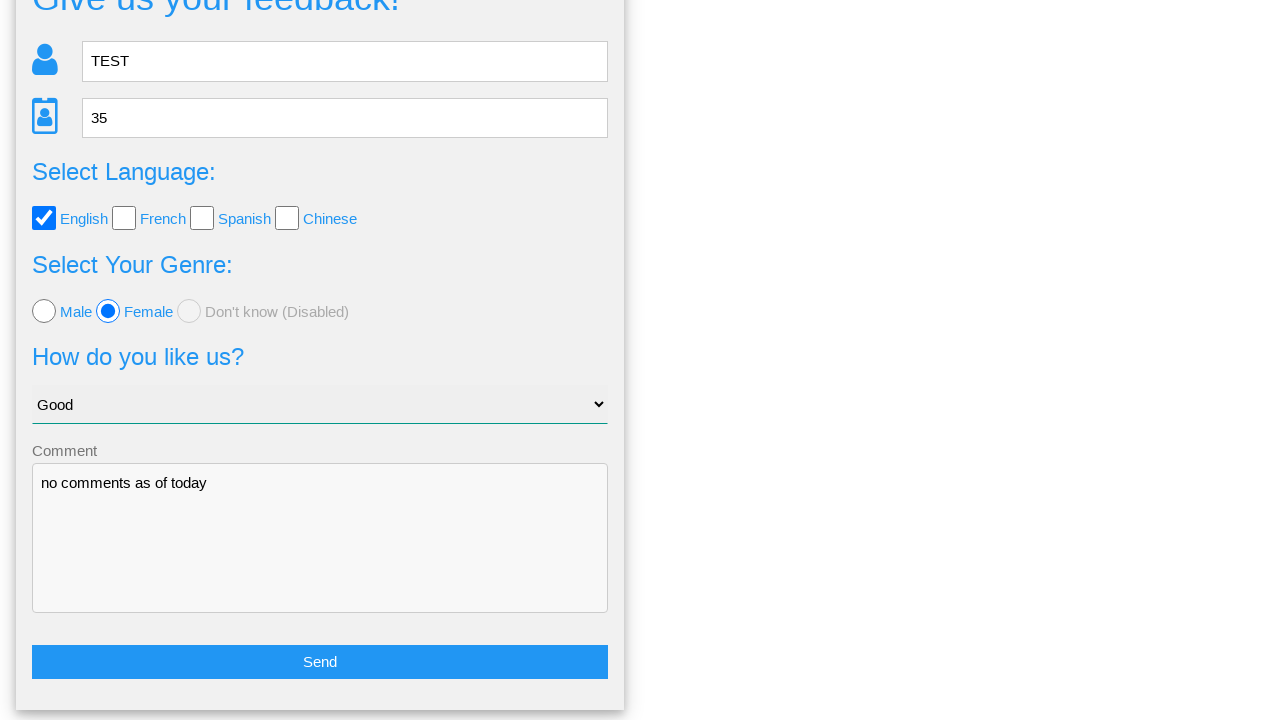

Verified feedback rating 'Good' is preserved
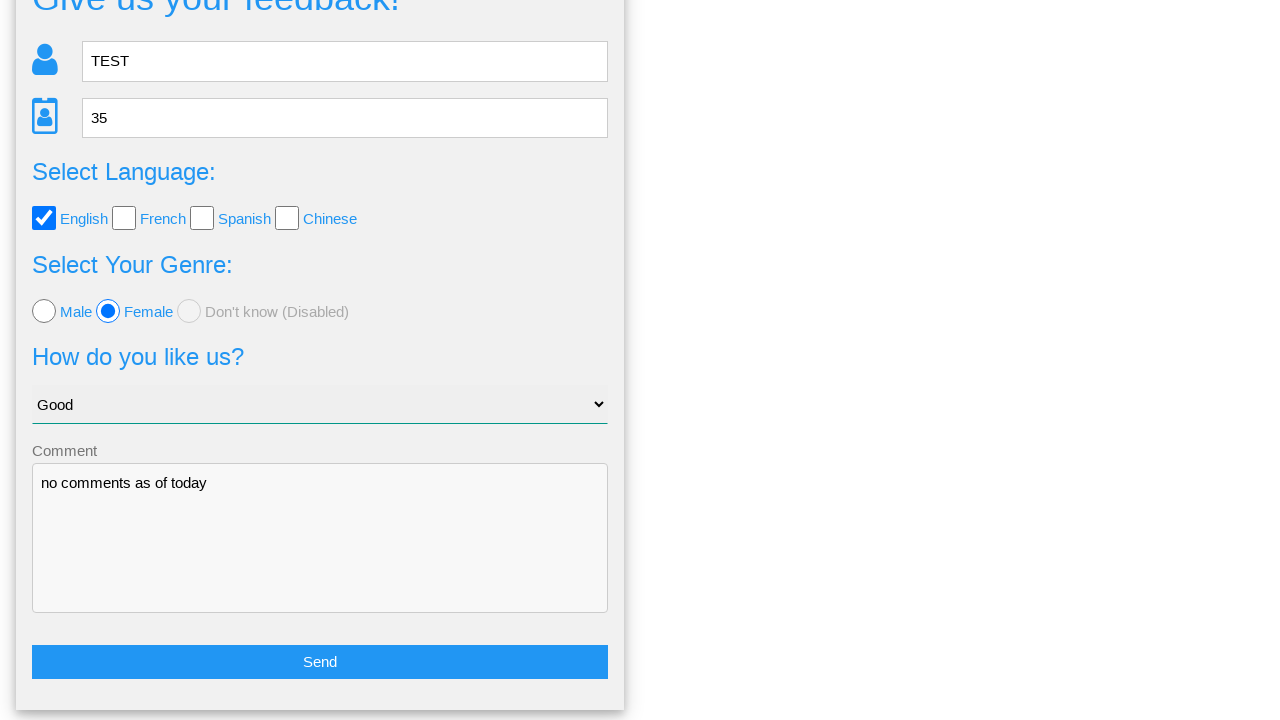

Verified comment text 'no comments as of today' is preserved
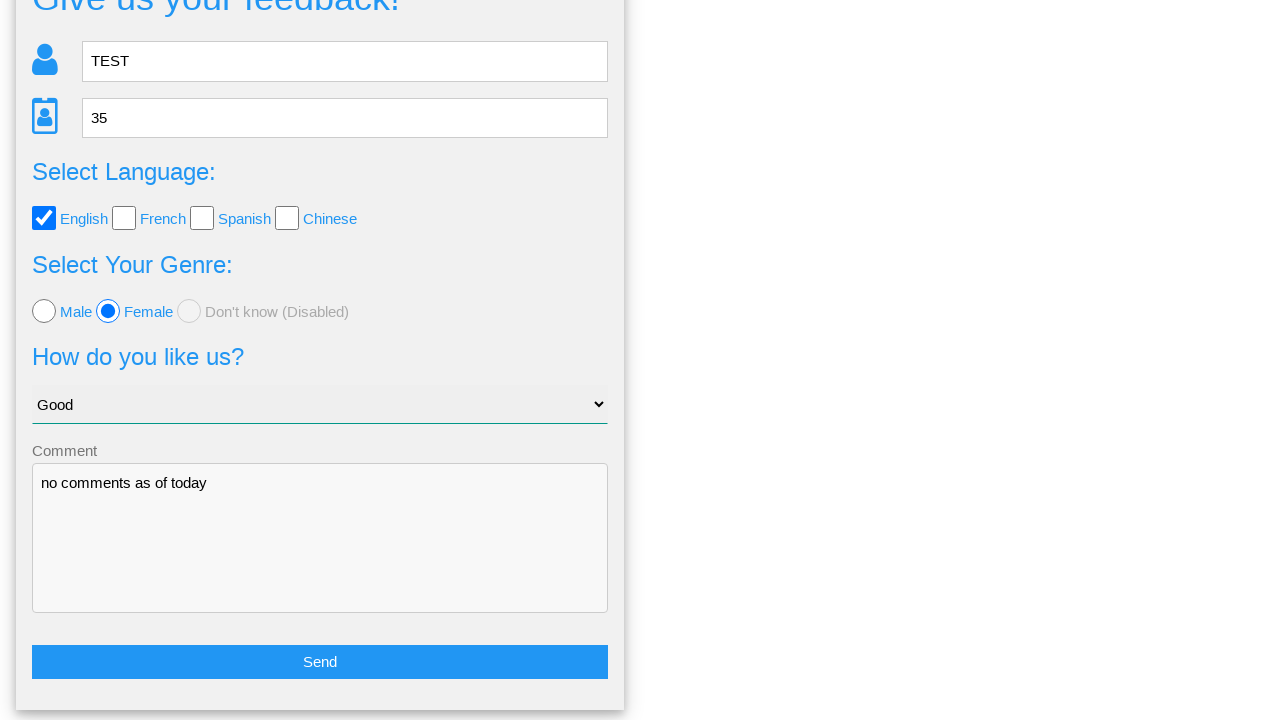

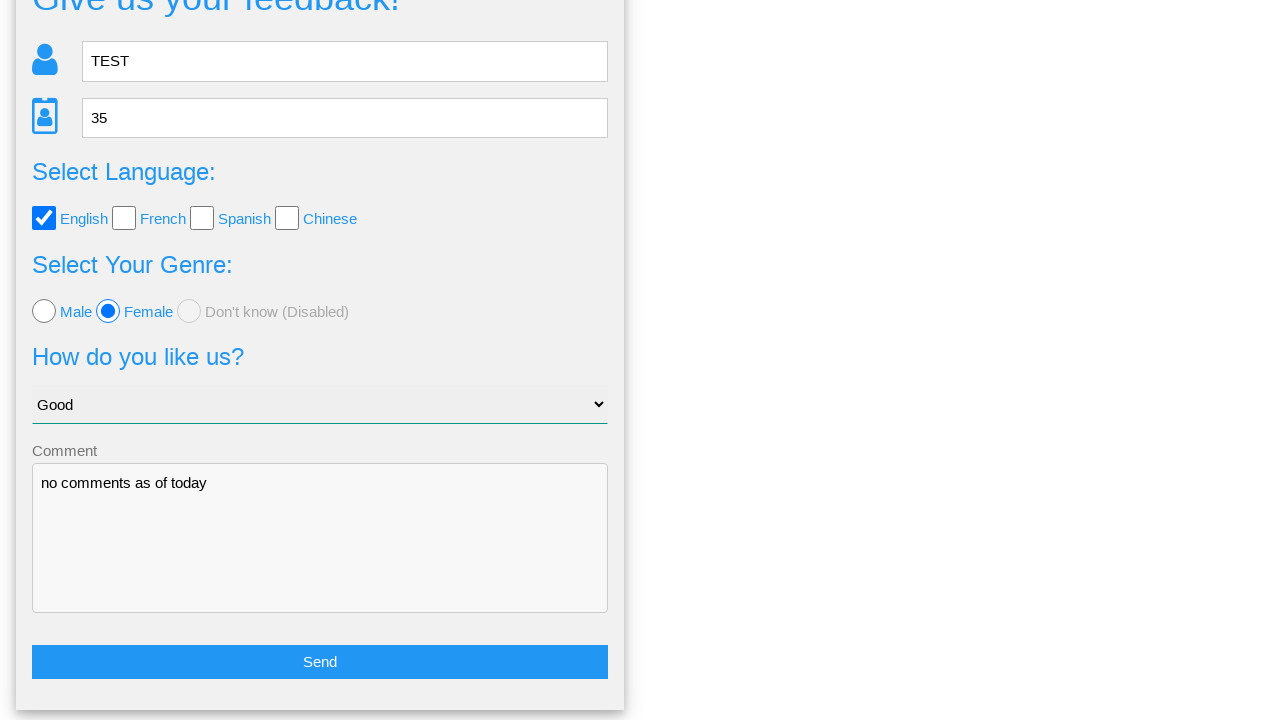